Tests a registration form by filling three required input fields and submitting the form, then verifying a success message appears

Starting URL: http://suninjuly.github.io/registration1.html

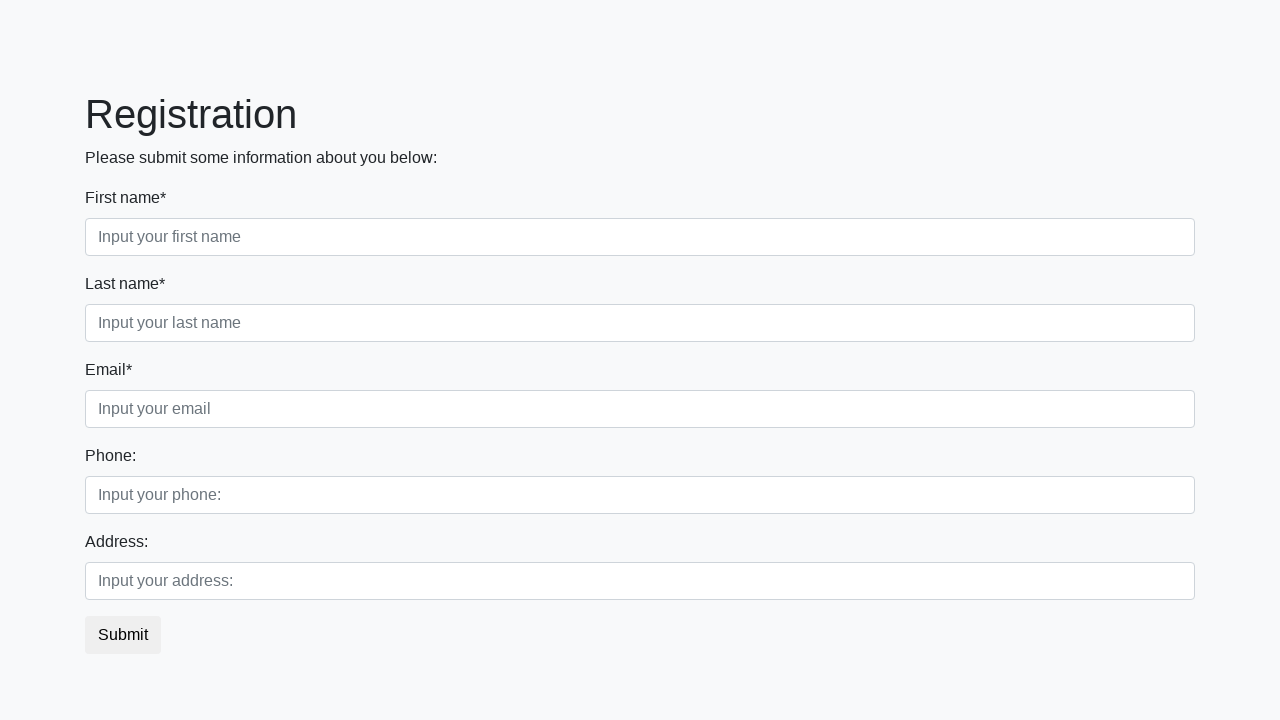

Filled first name field with 'John' on input.first[required]
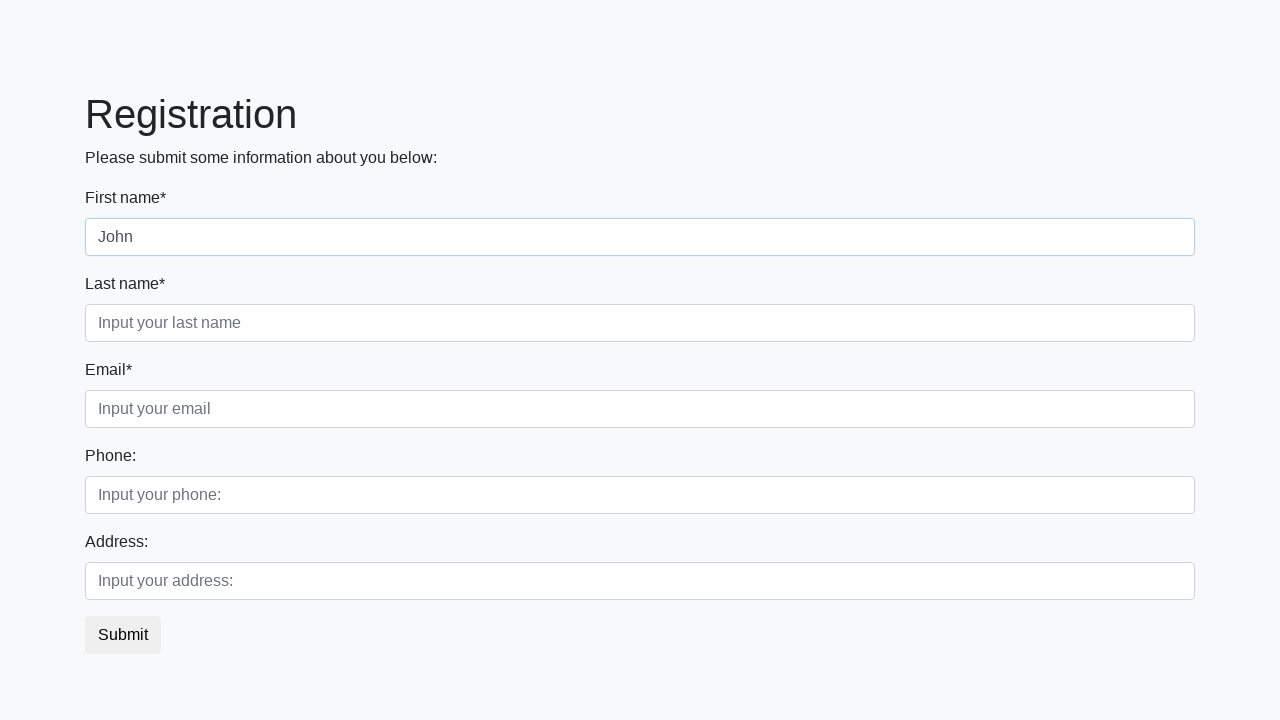

Filled last name field with 'Doe' on input.second[required]
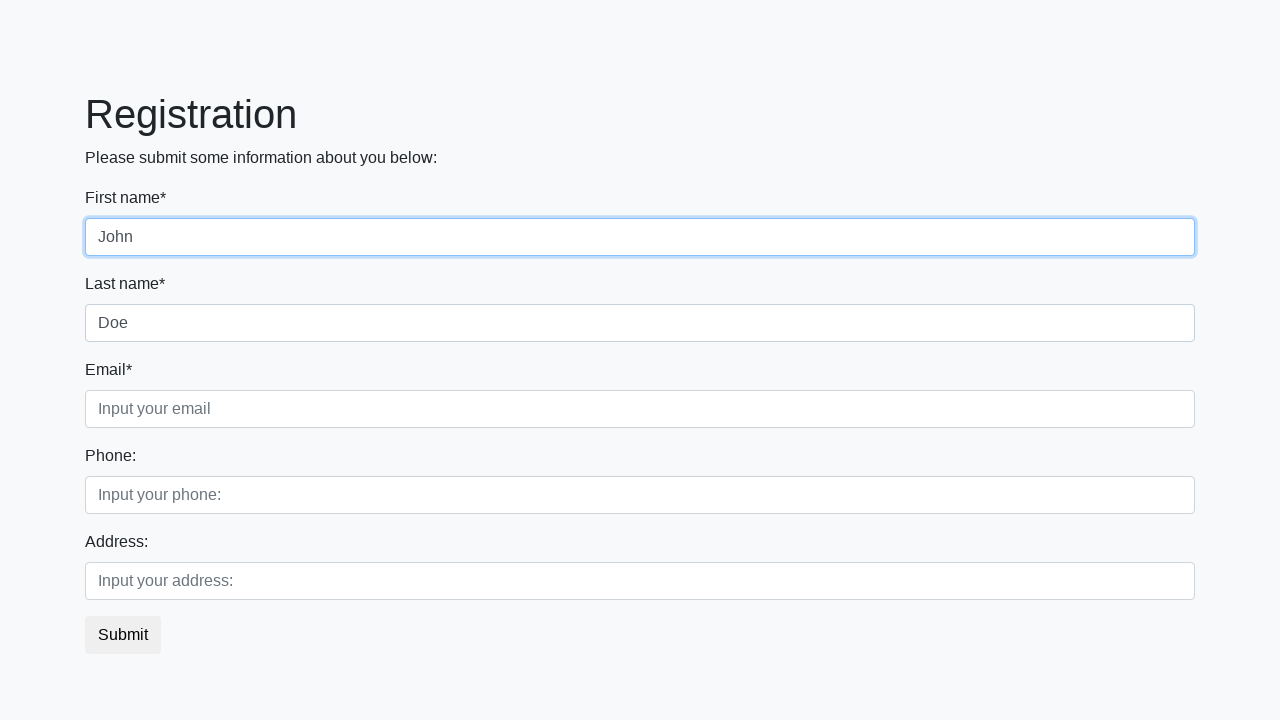

Filled email field with 'johndoe@test.com' on input.third[required]
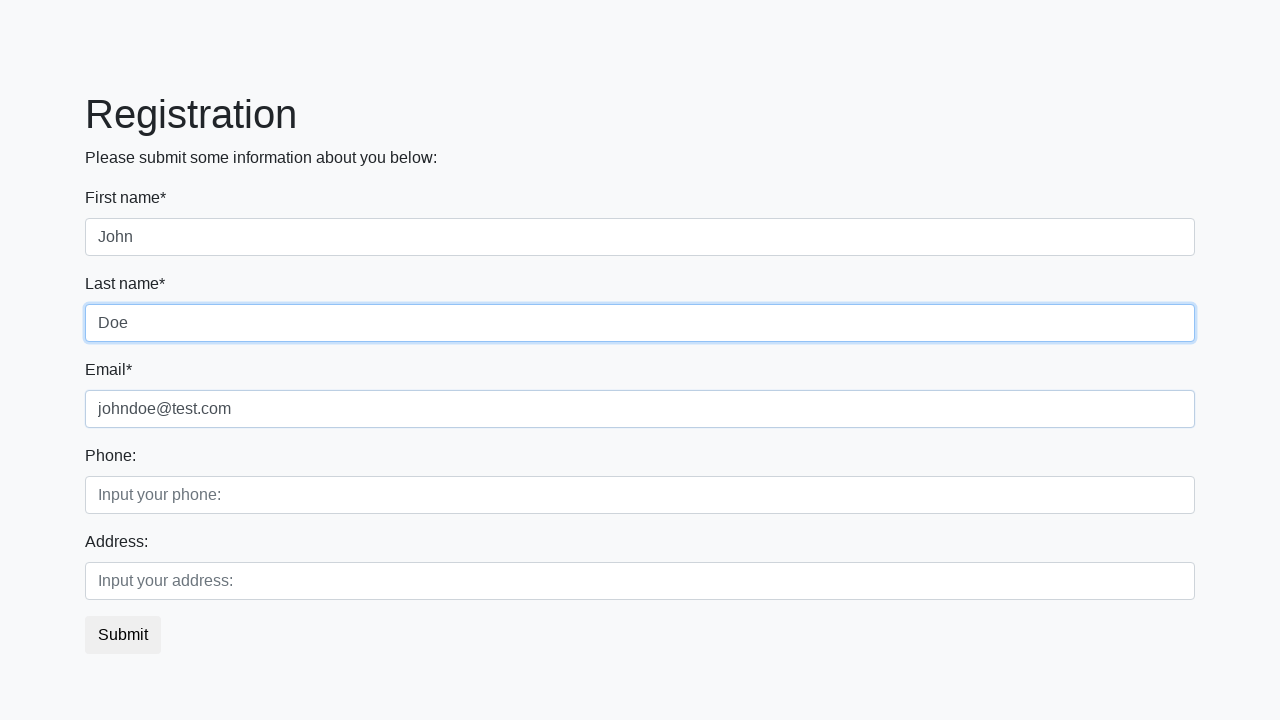

Clicked submit button to submit registration form at (123, 635) on button.btn
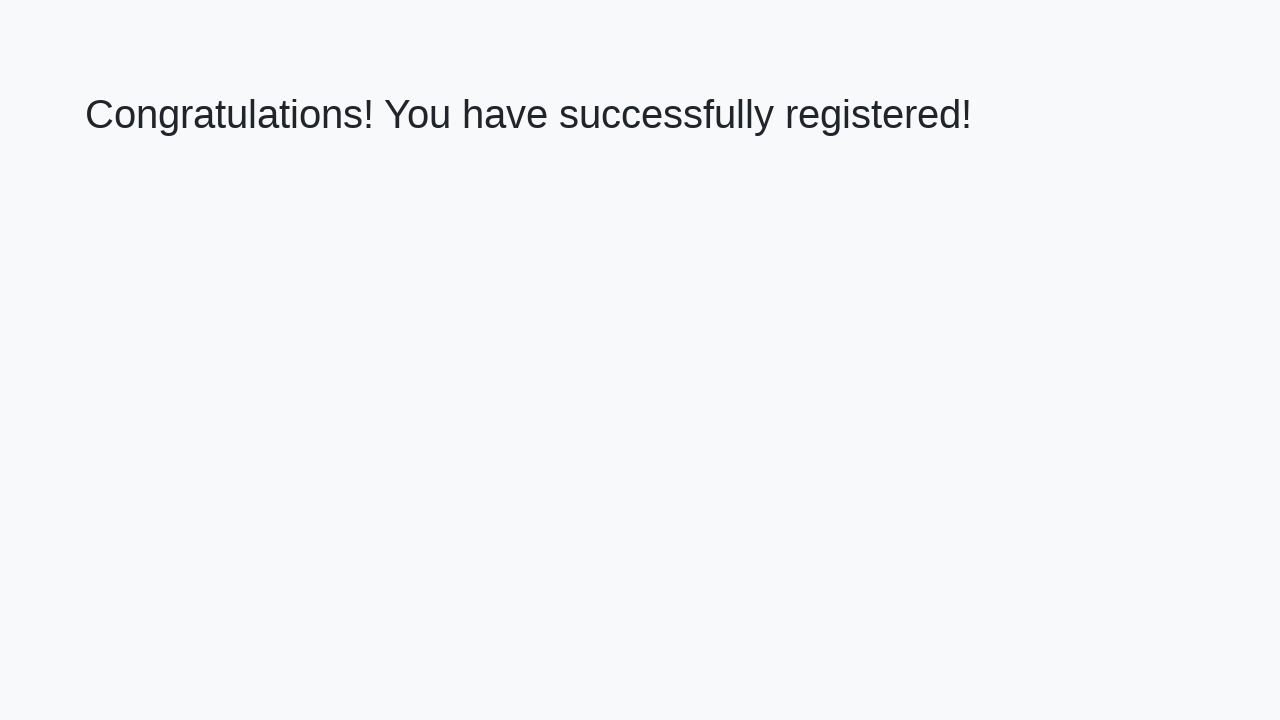

Success message appeared on page
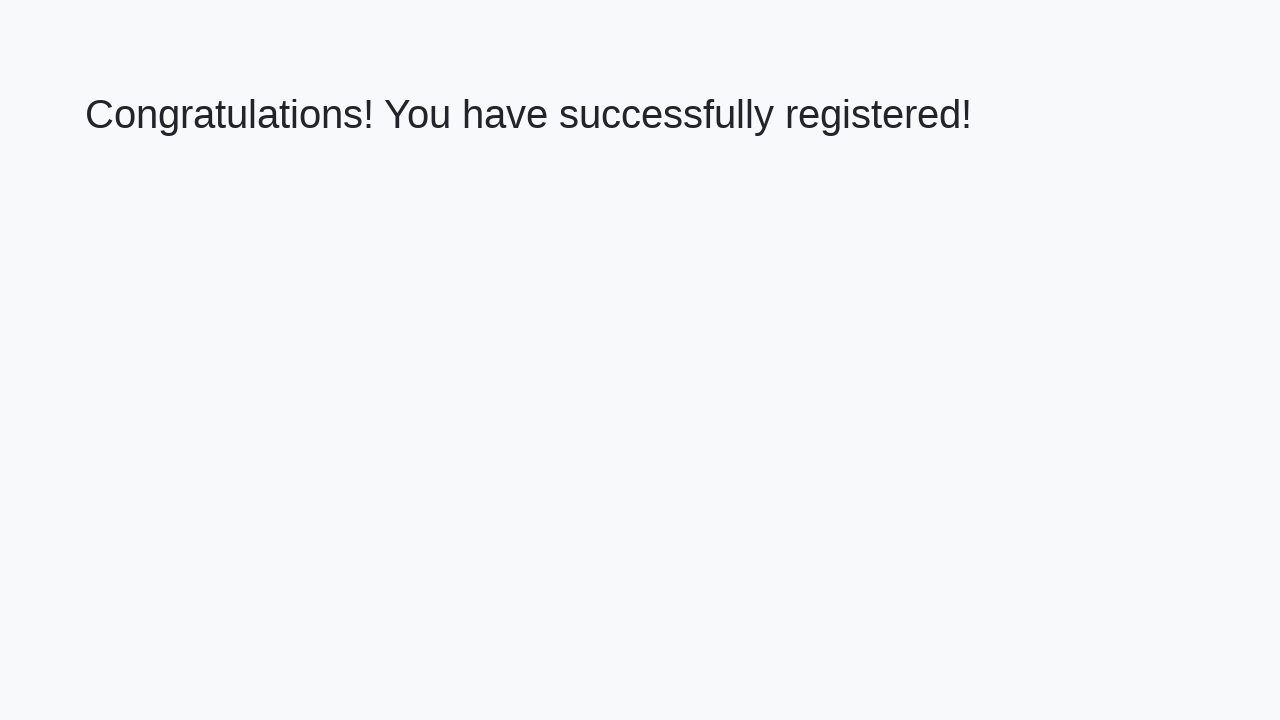

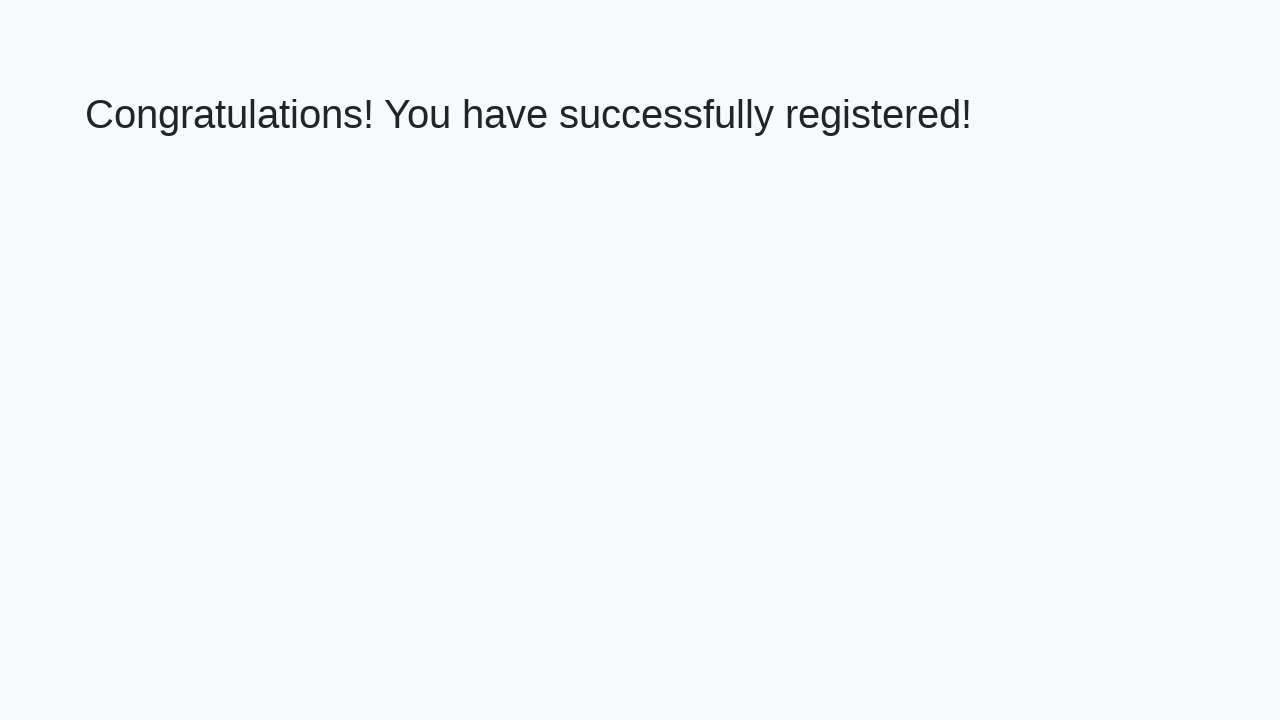